Tests a slow calculator web application by setting a delay value, clicking number and operator buttons to perform a calculation (3 + 5 = 8), and verifying the result appears on screen.

Starting URL: https://bonigarcia.dev/selenium-webdriver-java/slow-calculator.html

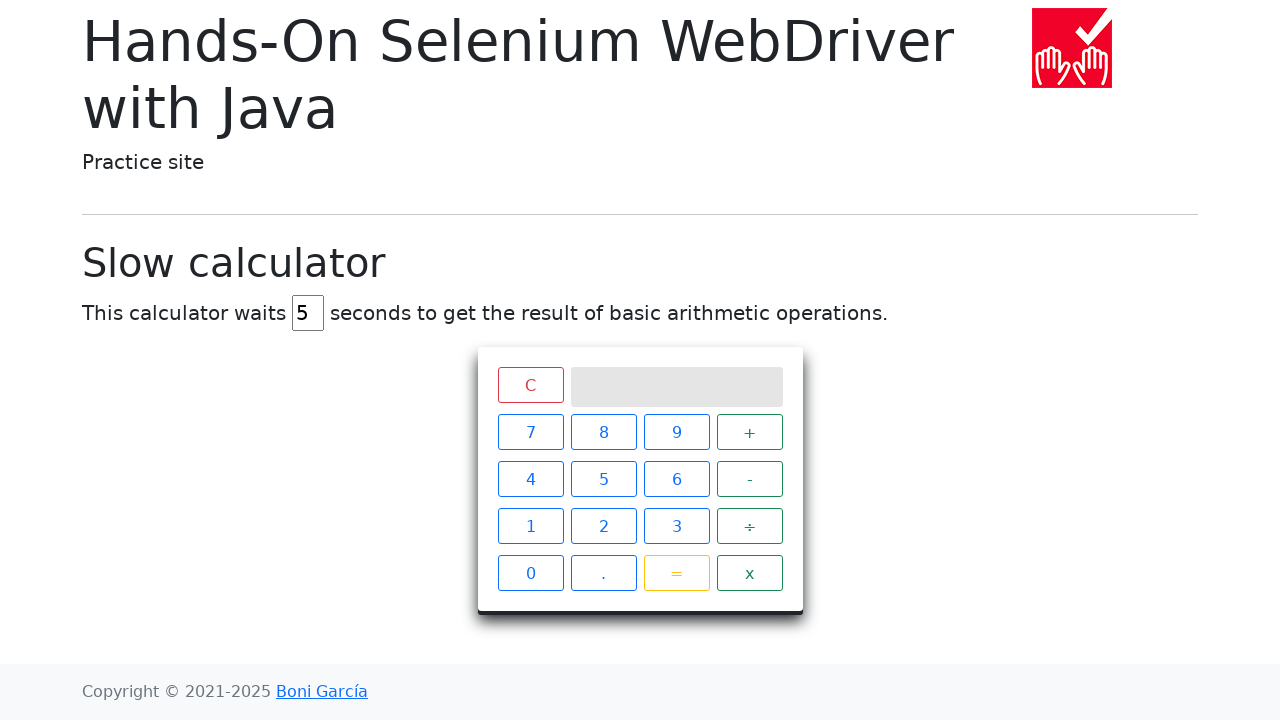

Navigated to slow calculator application
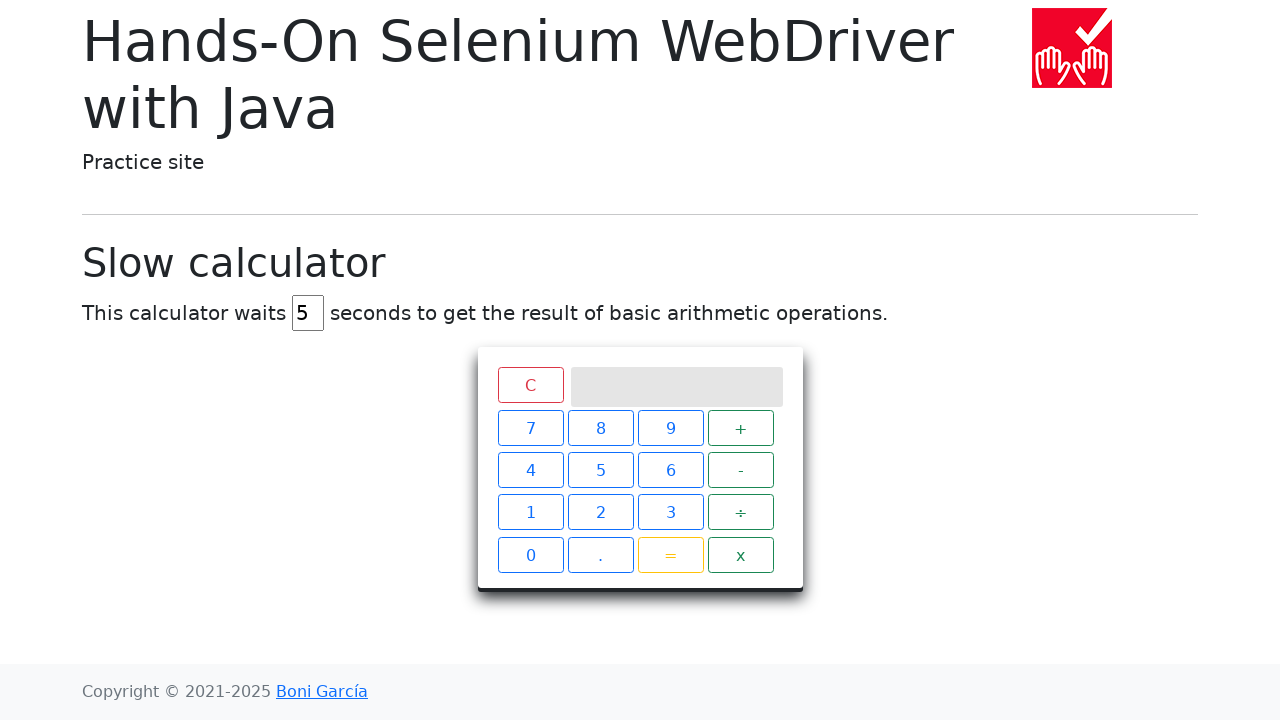

Cleared the delay input field on input#delay
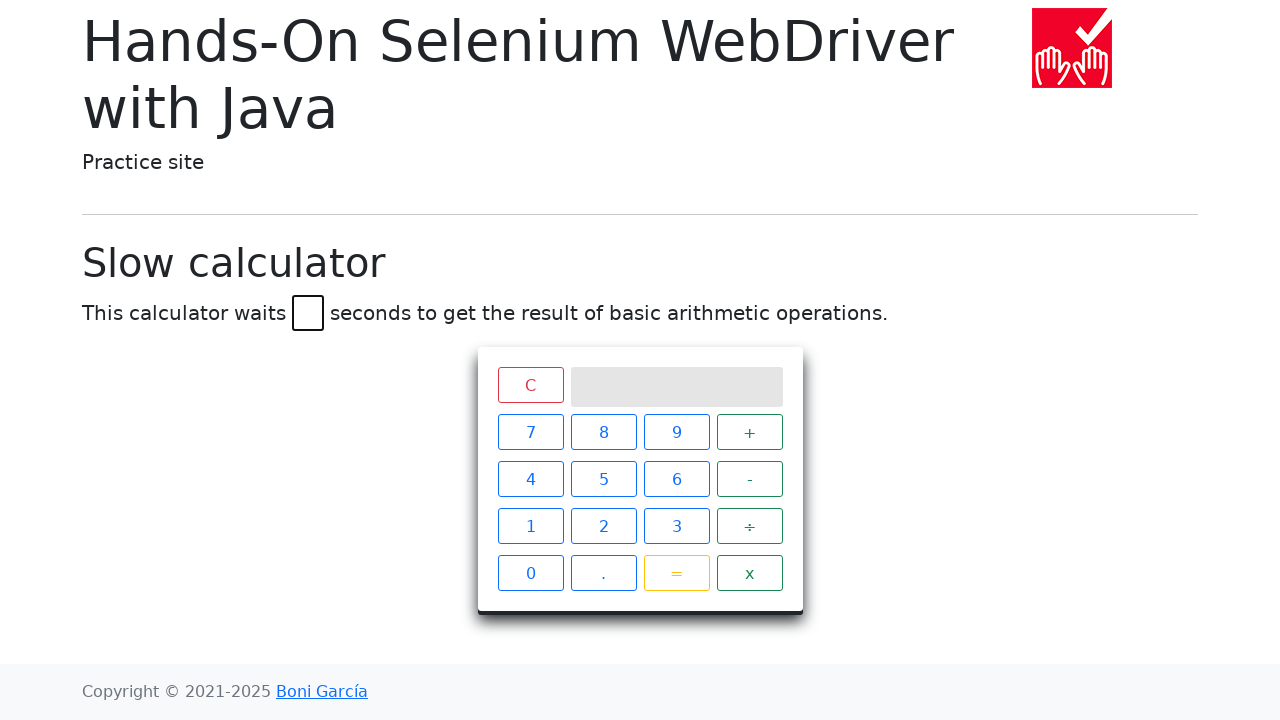

Set delay value to 2 seconds on input#delay
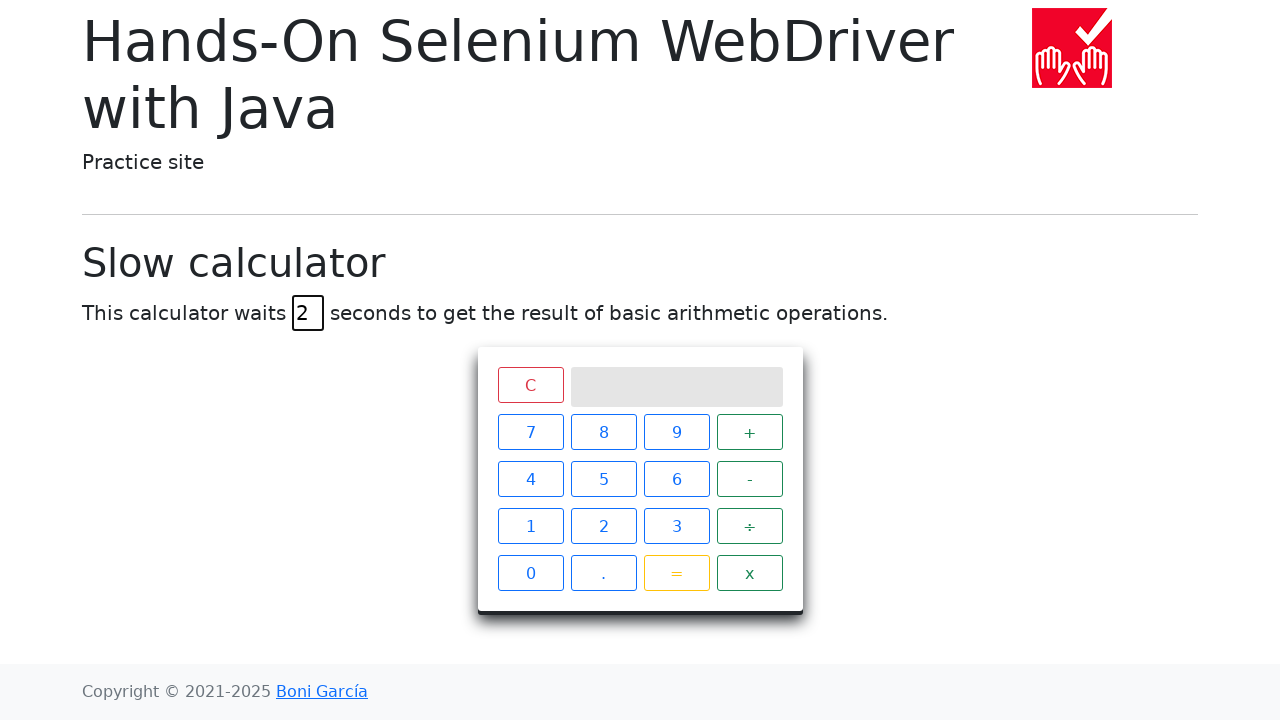

Clicked number button 3 at (676, 526) on .btn.btn-outline-primary:has-text('3')
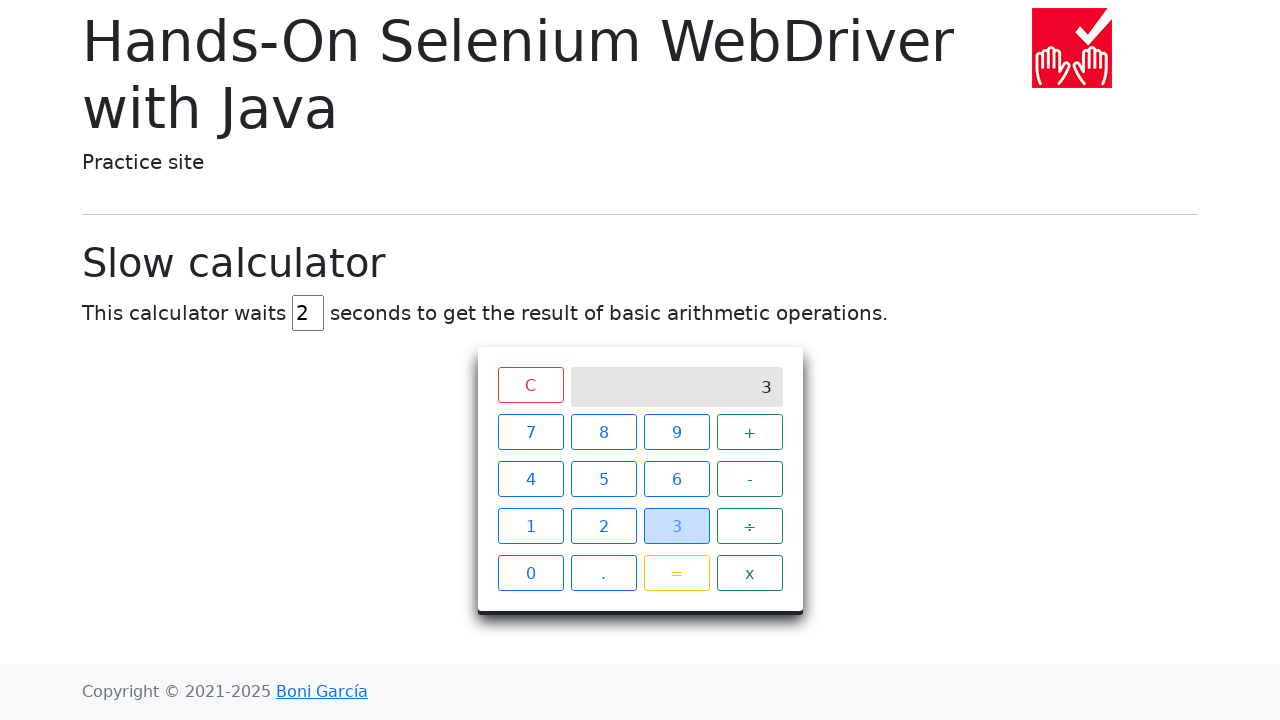

Clicked the plus operator button at (750, 432) on .operator:has-text('+')
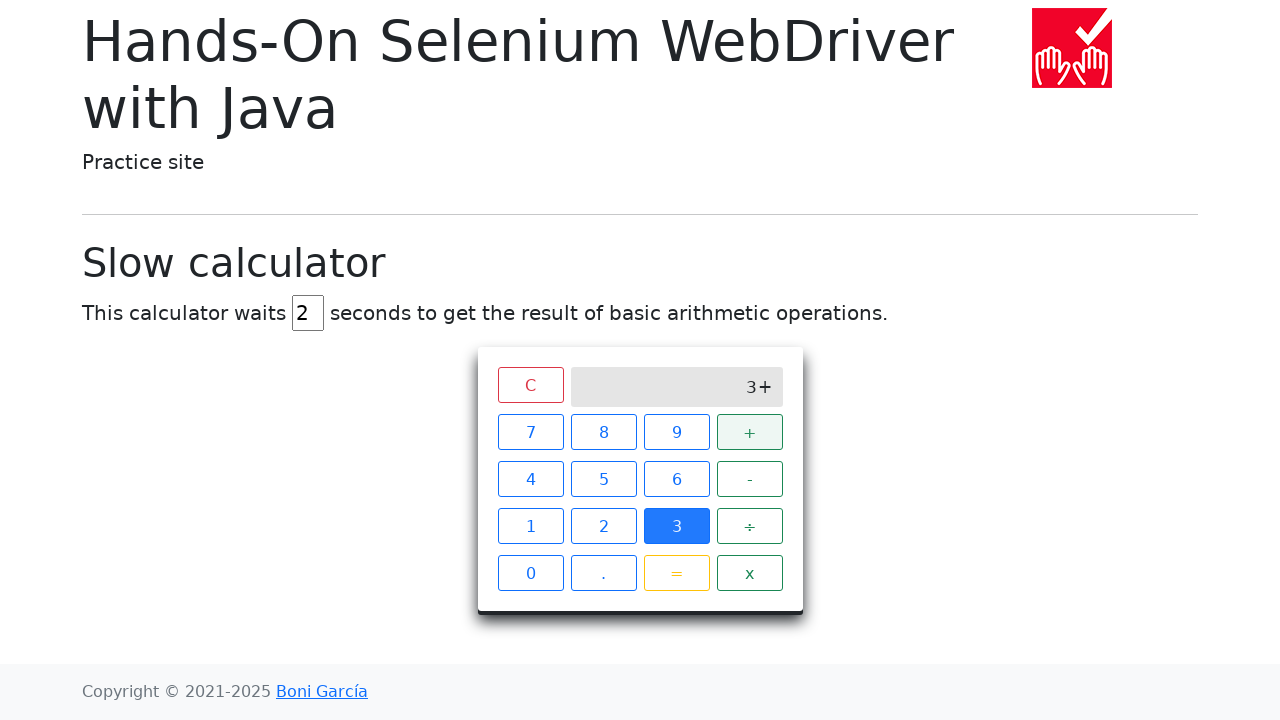

Clicked number button 5 at (604, 479) on .btn.btn-outline-primary:has-text('5')
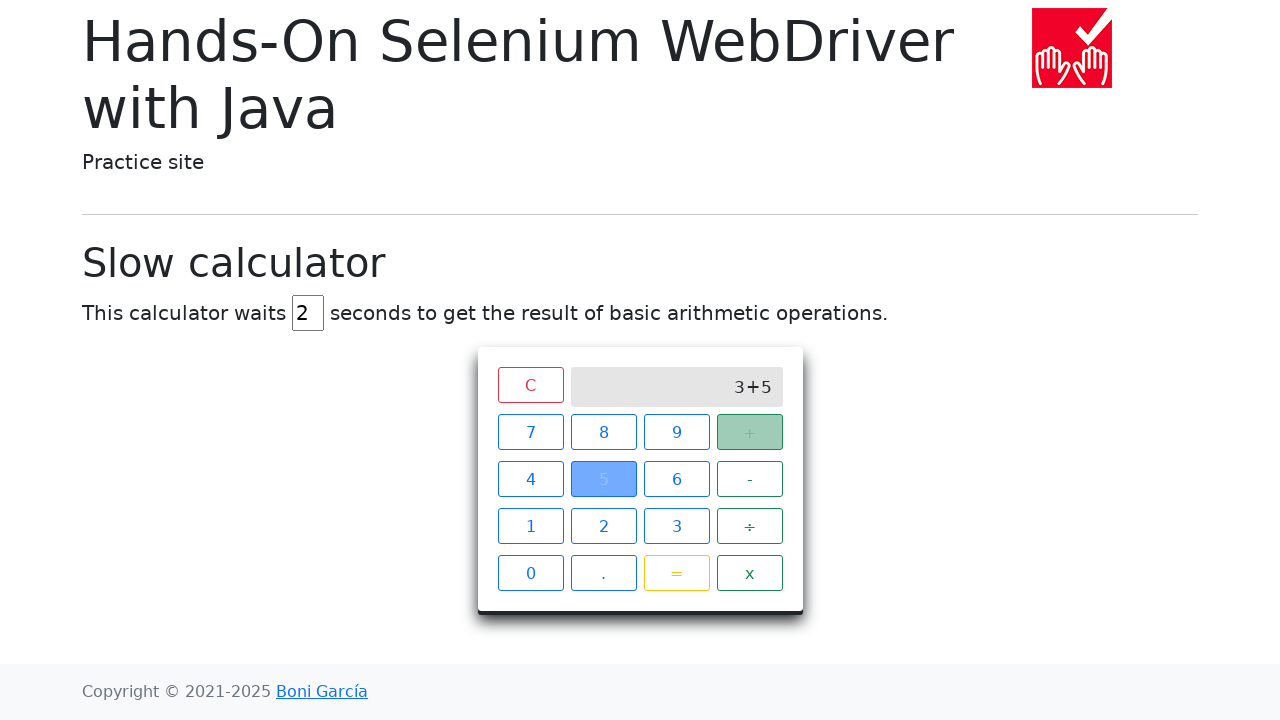

Clicked the equals button to calculate result at (676, 573) on .btn.btn-outline-warning
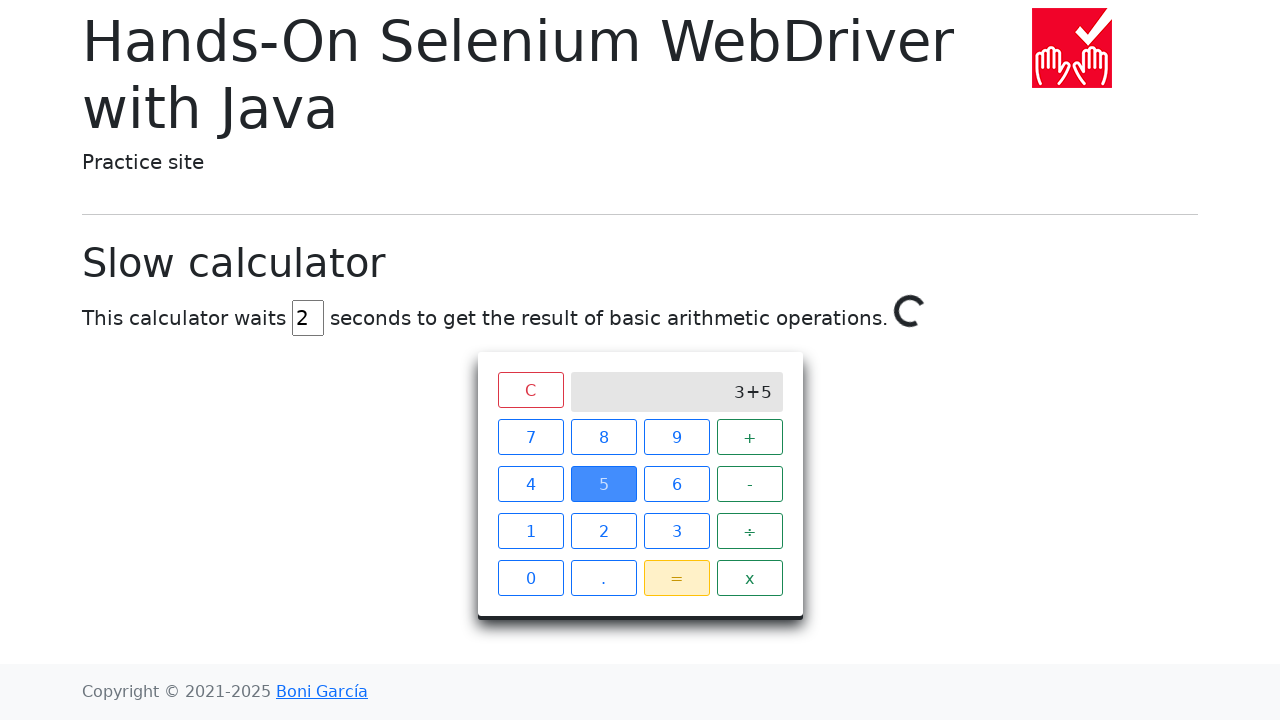

Calculator result '8' appeared on screen
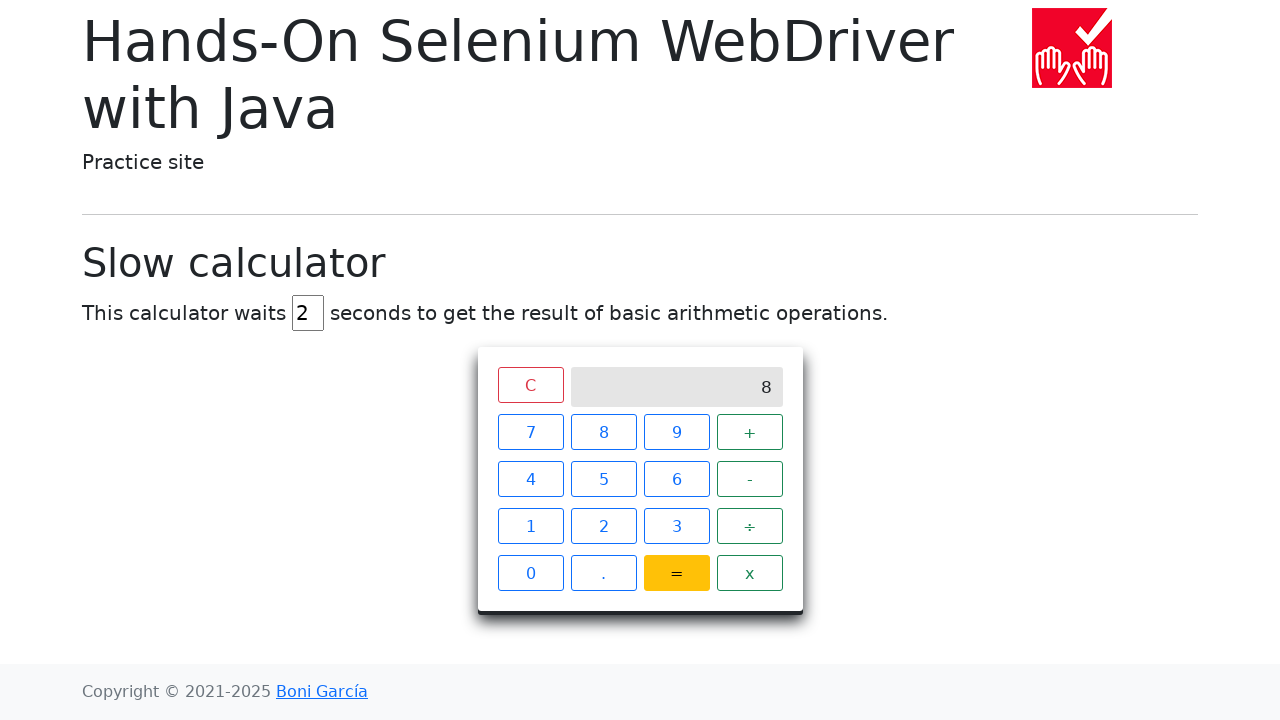

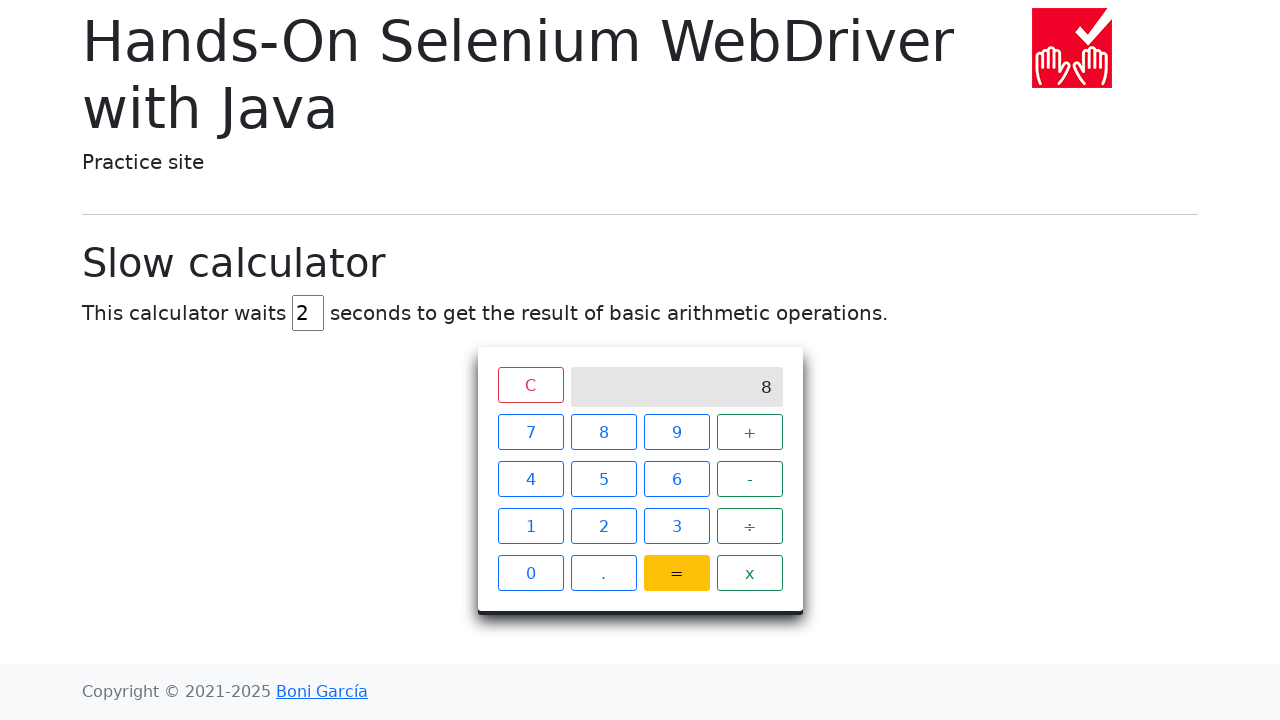